Tests that entered text is trimmed when editing a todo item.

Starting URL: https://demo.playwright.dev/todomvc

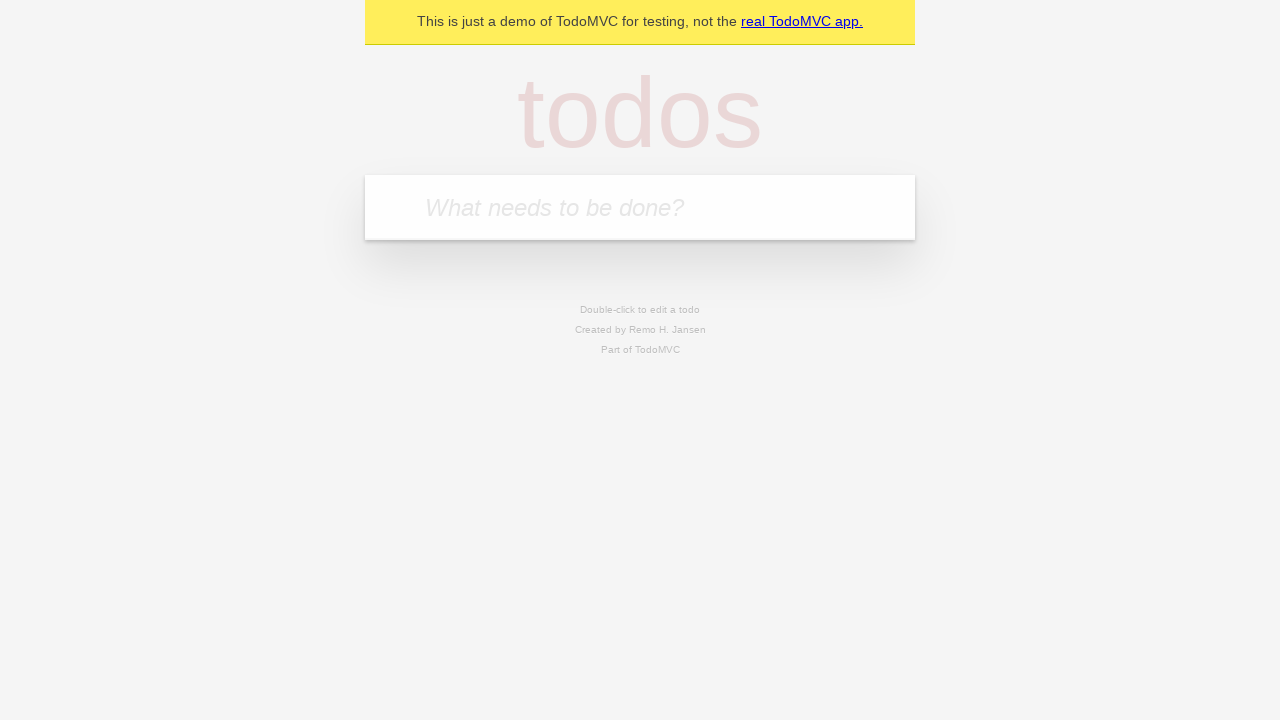

Filled todo input with 'buy some cheese' on internal:attr=[placeholder="What needs to be done?"i]
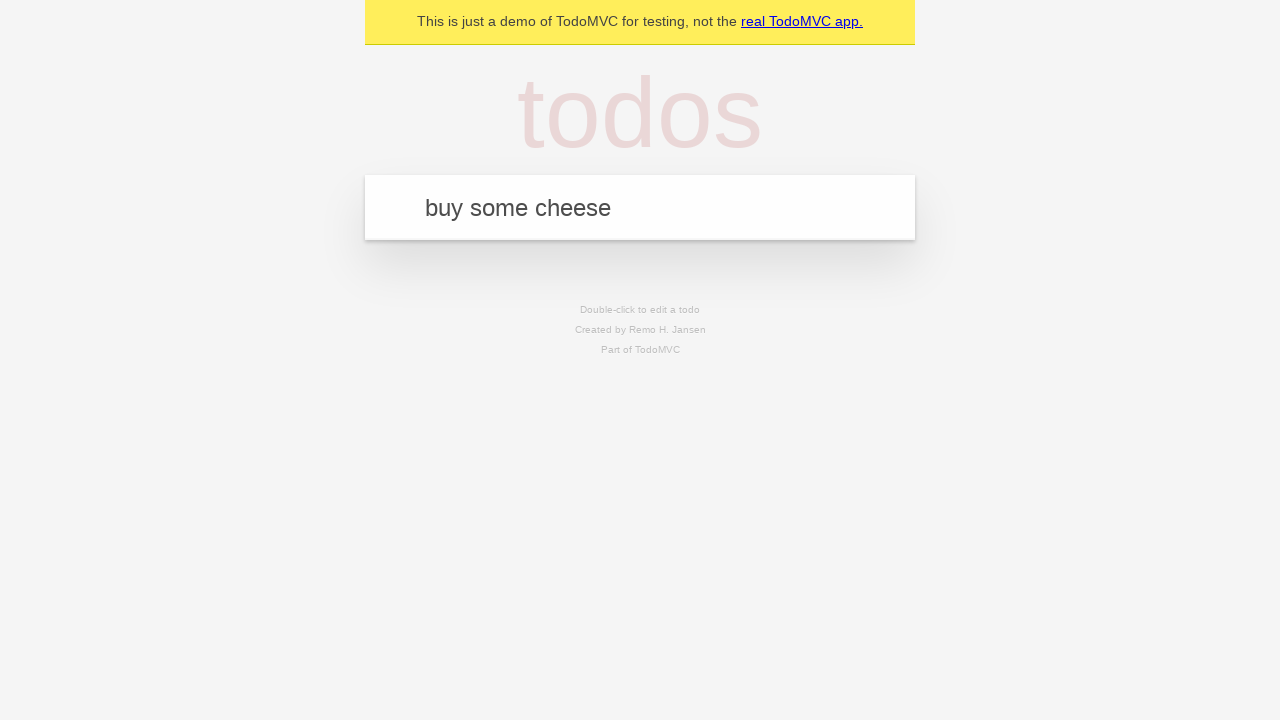

Pressed Enter to add first todo on internal:attr=[placeholder="What needs to be done?"i]
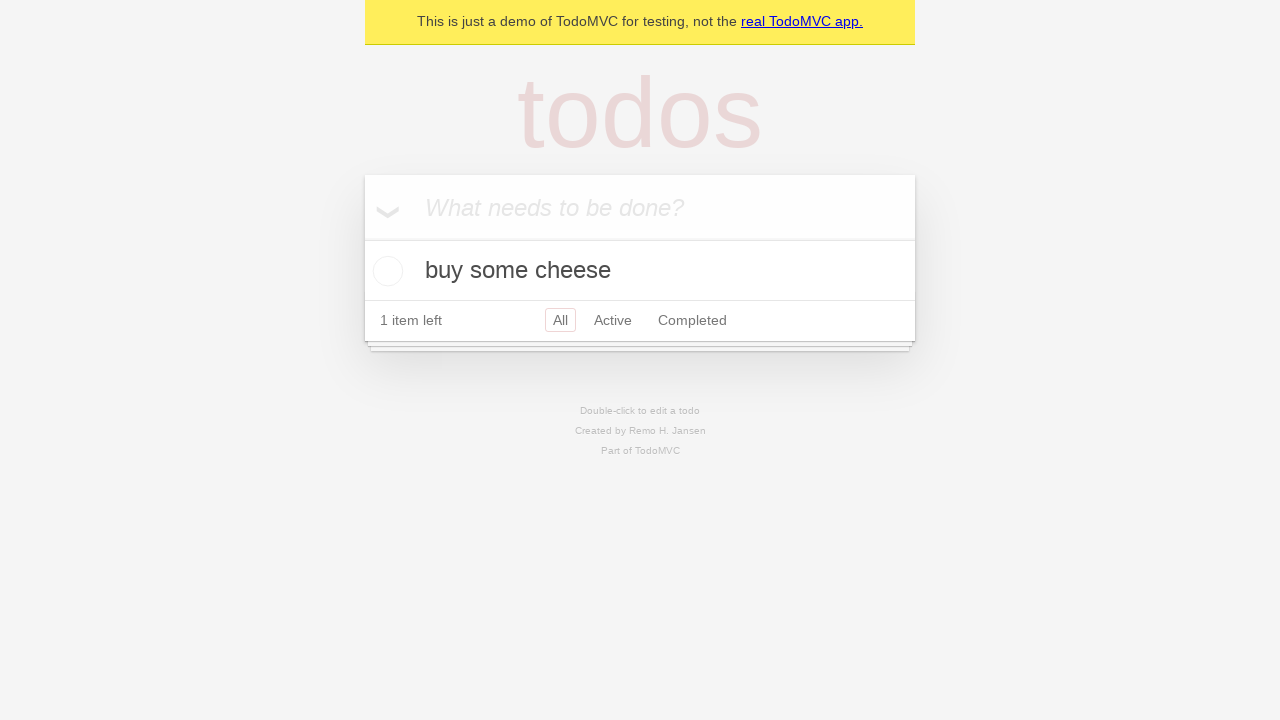

Filled todo input with 'feed the cat' on internal:attr=[placeholder="What needs to be done?"i]
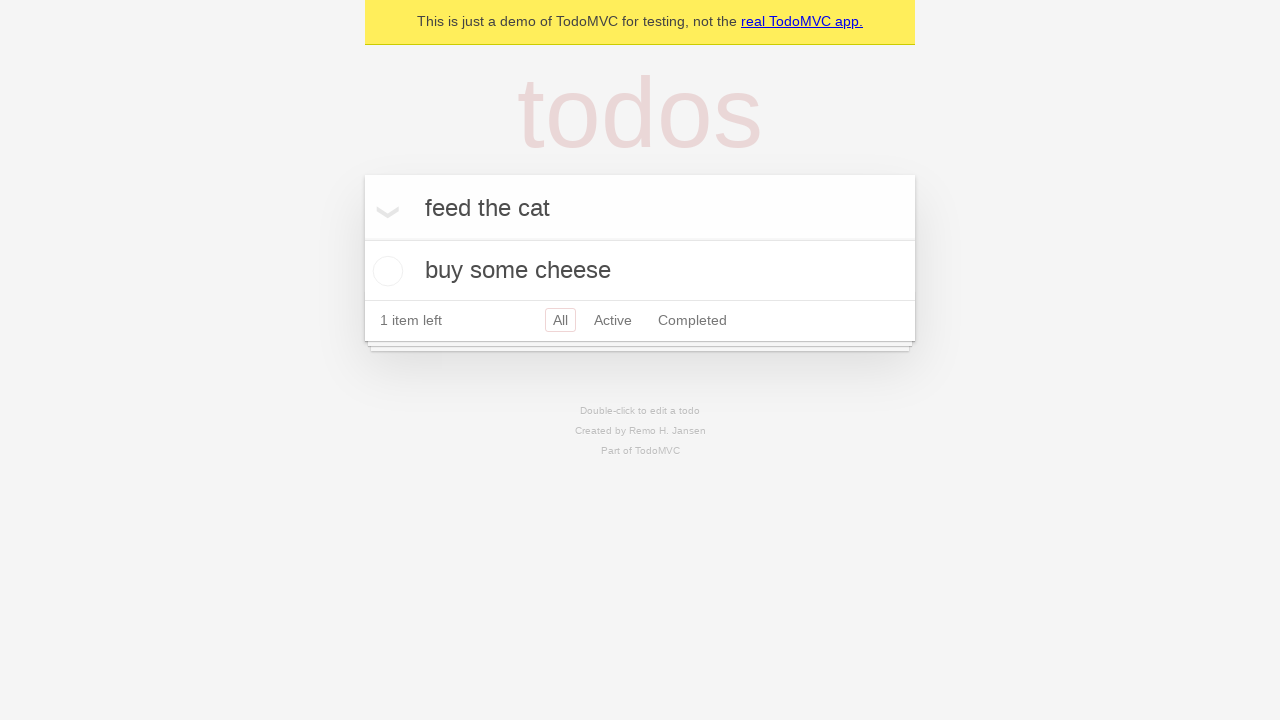

Pressed Enter to add second todo on internal:attr=[placeholder="What needs to be done?"i]
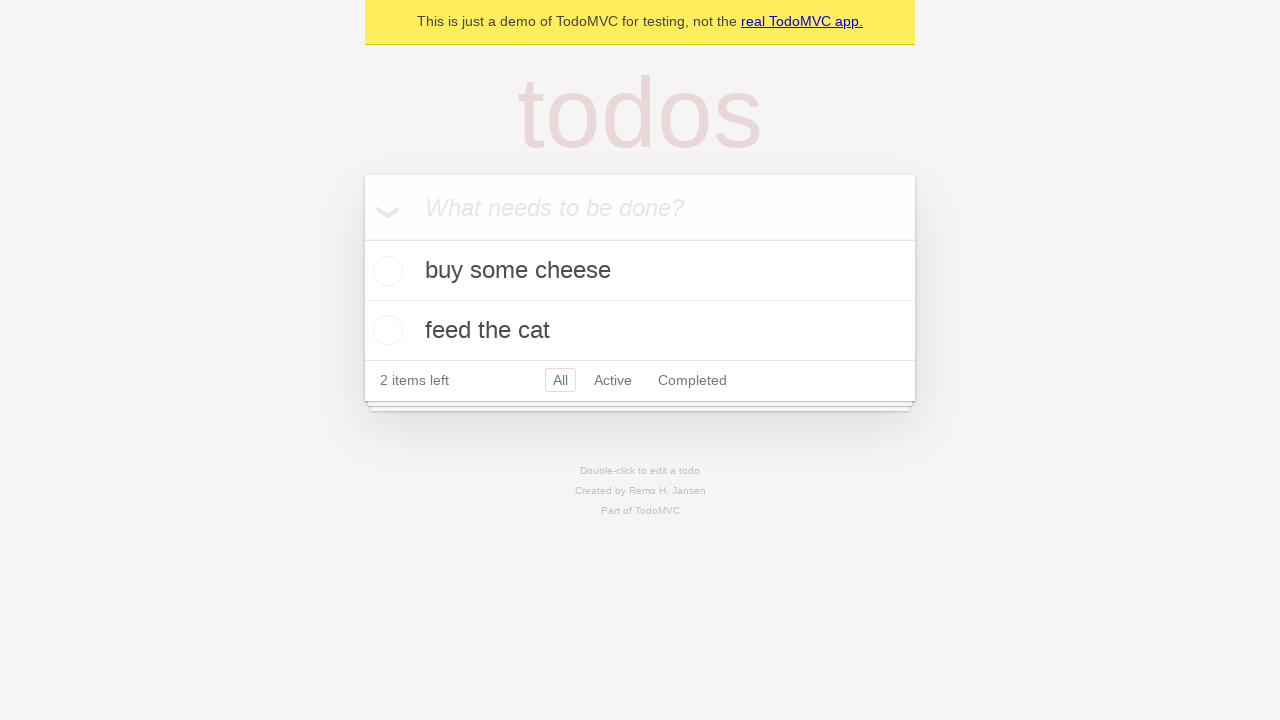

Filled todo input with 'book a doctors appointment' on internal:attr=[placeholder="What needs to be done?"i]
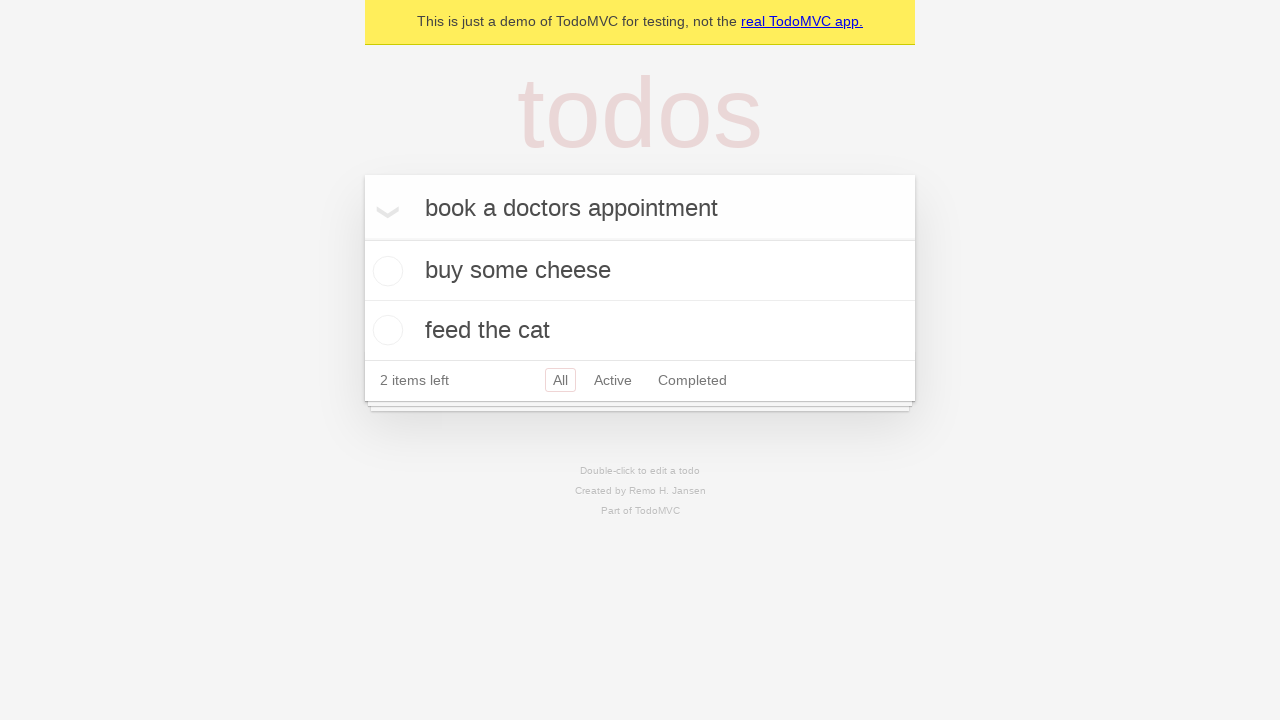

Pressed Enter to add third todo on internal:attr=[placeholder="What needs to be done?"i]
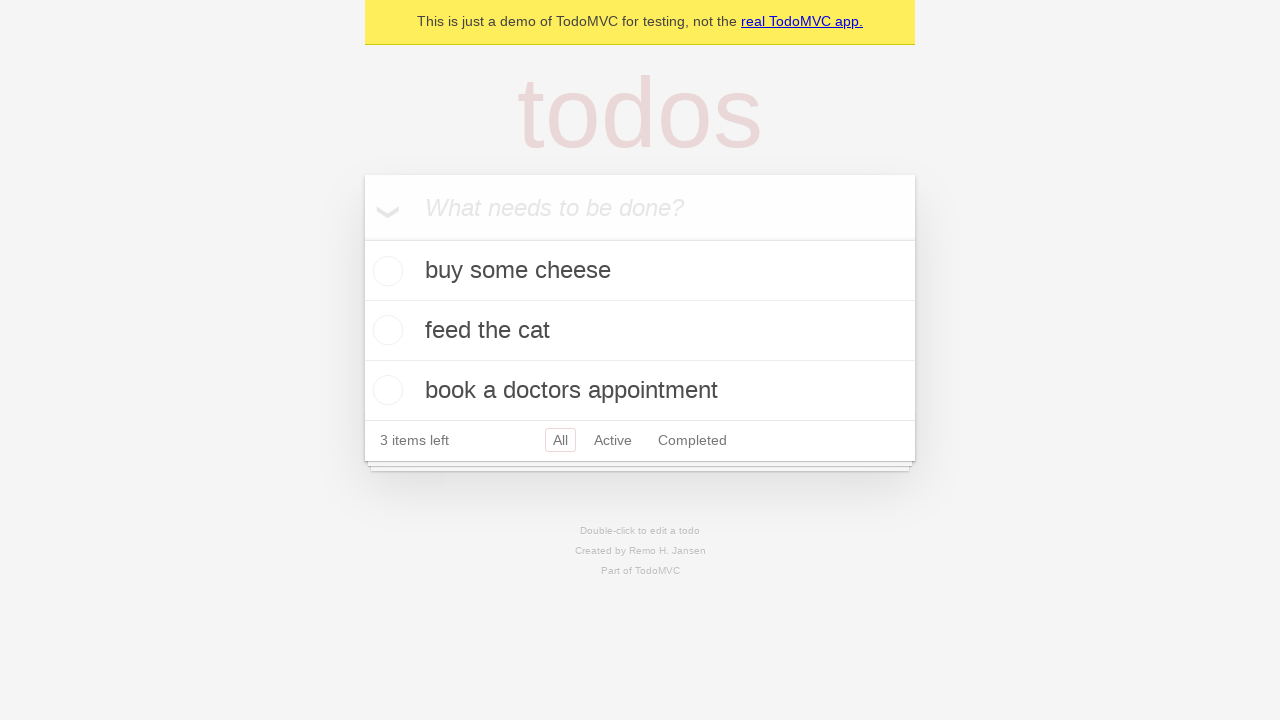

Double-clicked second todo item to enter edit mode at (640, 331) on internal:testid=[data-testid="todo-item"s] >> nth=1
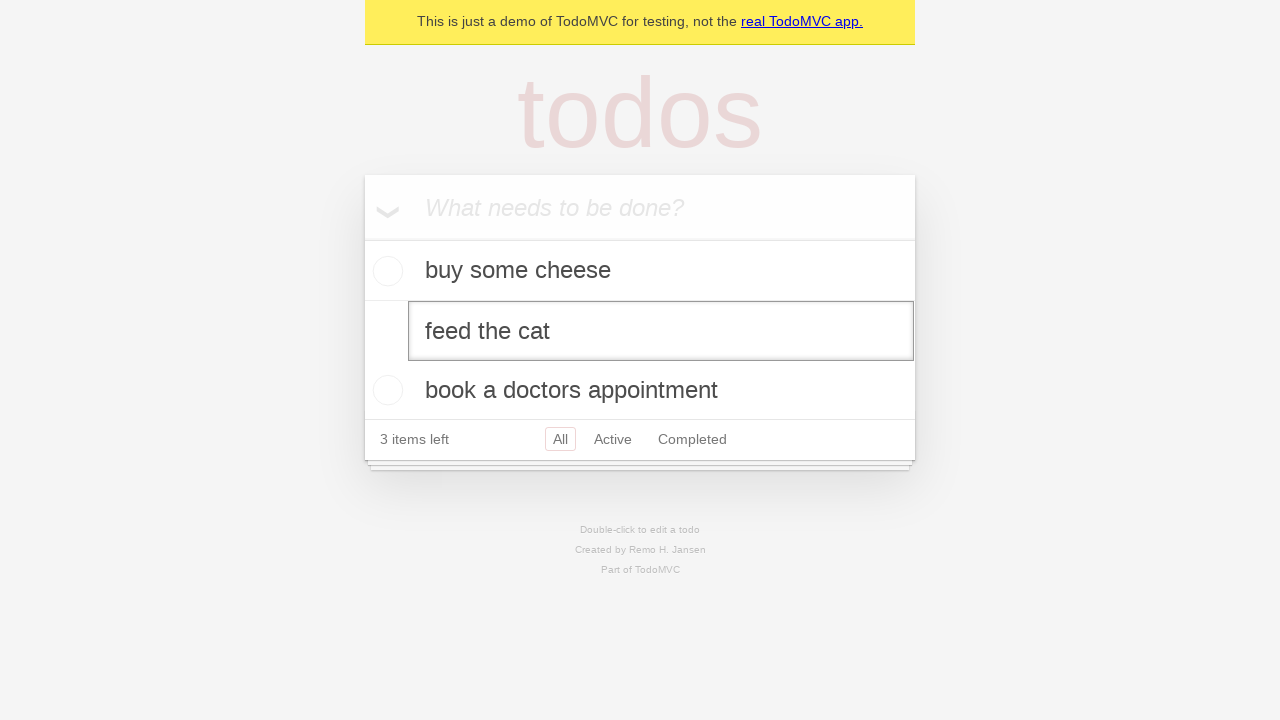

Filled edit field with text containing leading and trailing spaces on internal:testid=[data-testid="todo-item"s] >> nth=1 >> internal:role=textbox[nam
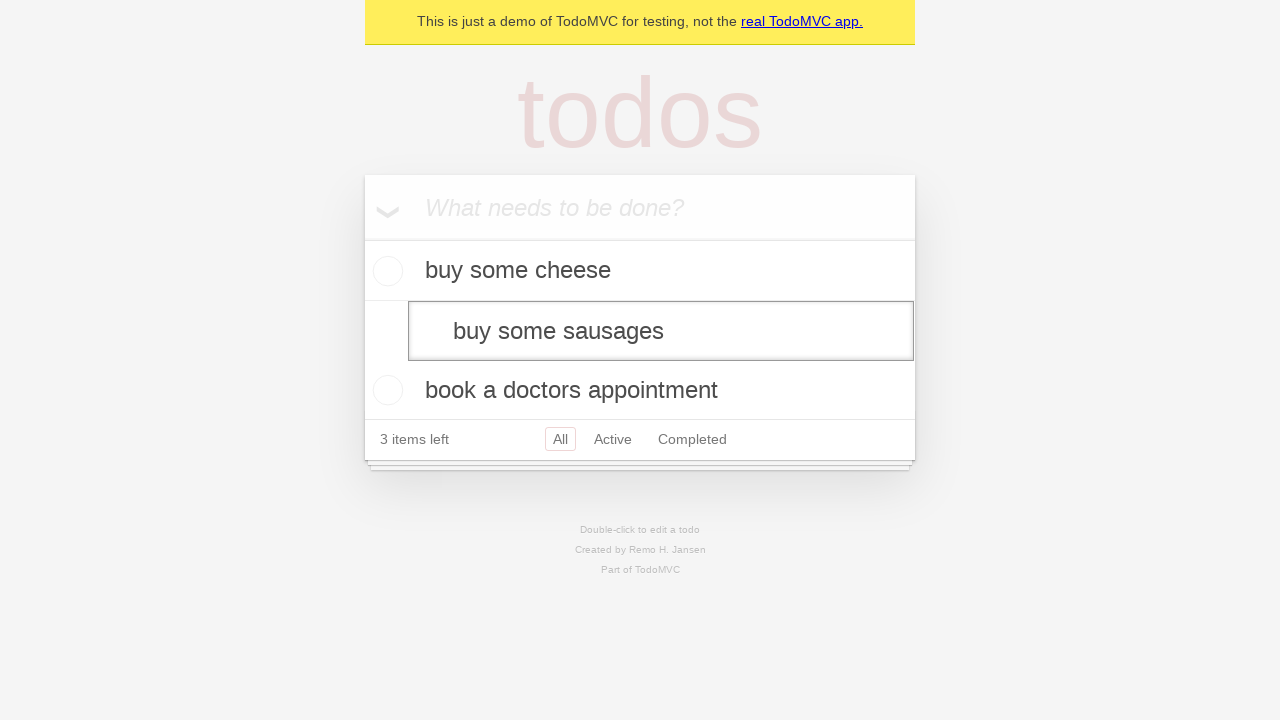

Pressed Enter to save edited todo with text trimming on internal:testid=[data-testid="todo-item"s] >> nth=1 >> internal:role=textbox[nam
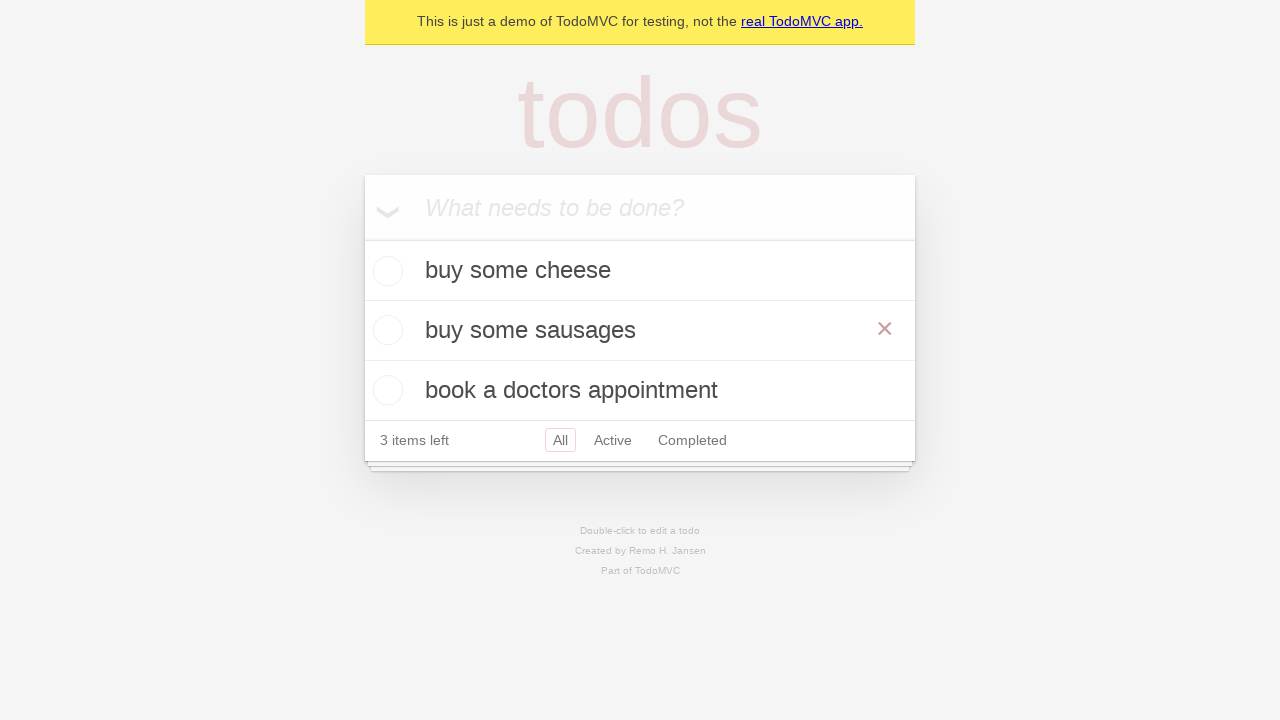

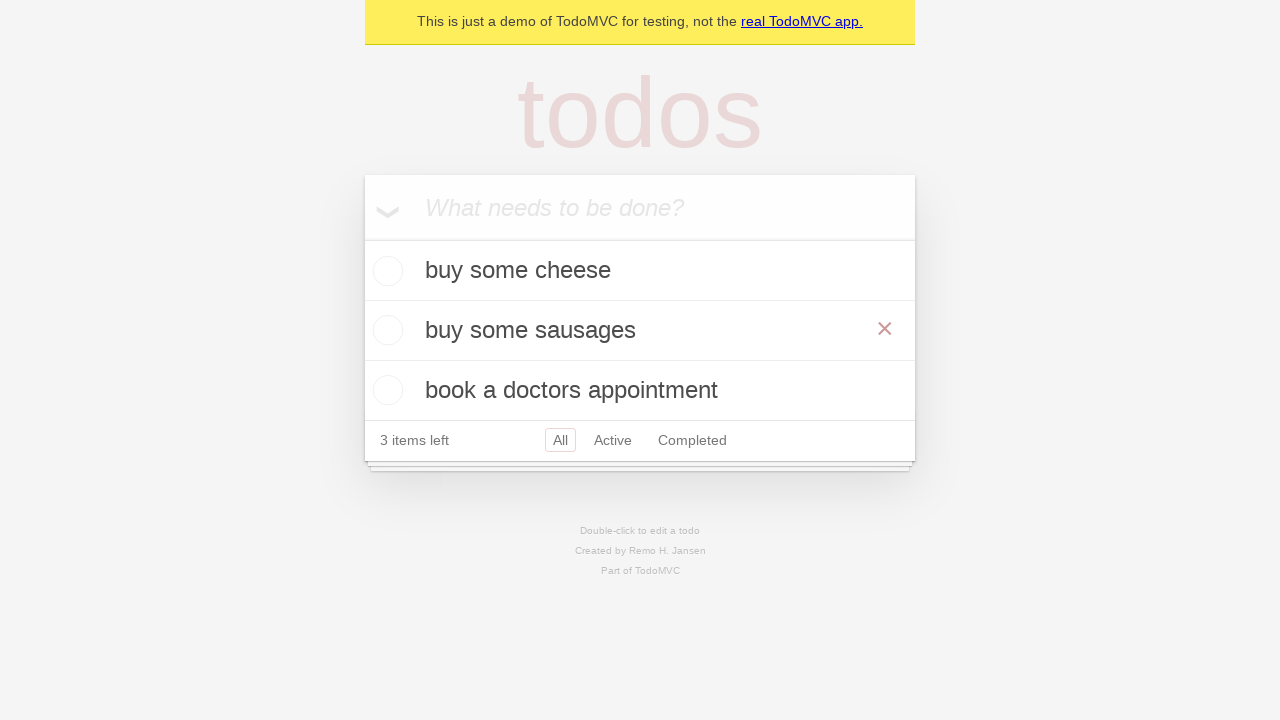